Tests multi-select dropdown functionality by selecting multiple options (by index, value, and visible text), then deselecting one option

Starting URL: https://www.letskodeit.com/practice

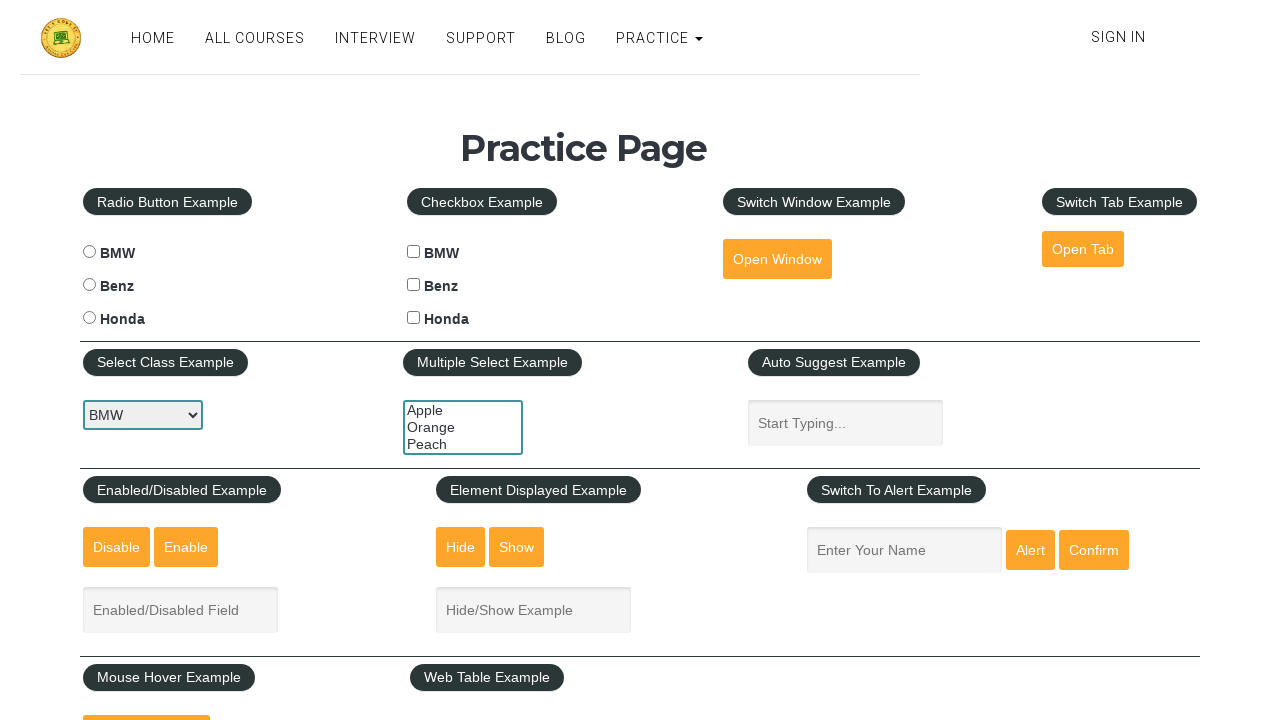

Waited for multiple select dropdown to be visible
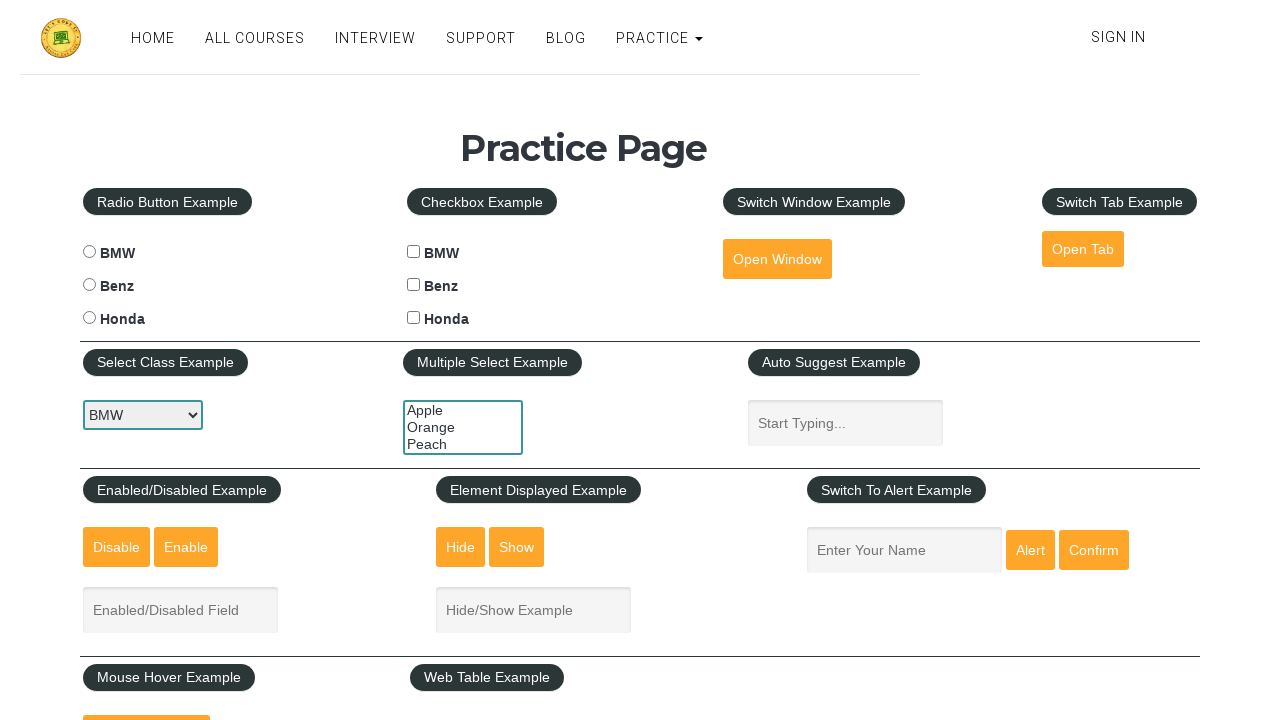

Selected Apple by index (0) on #multiple-select-example
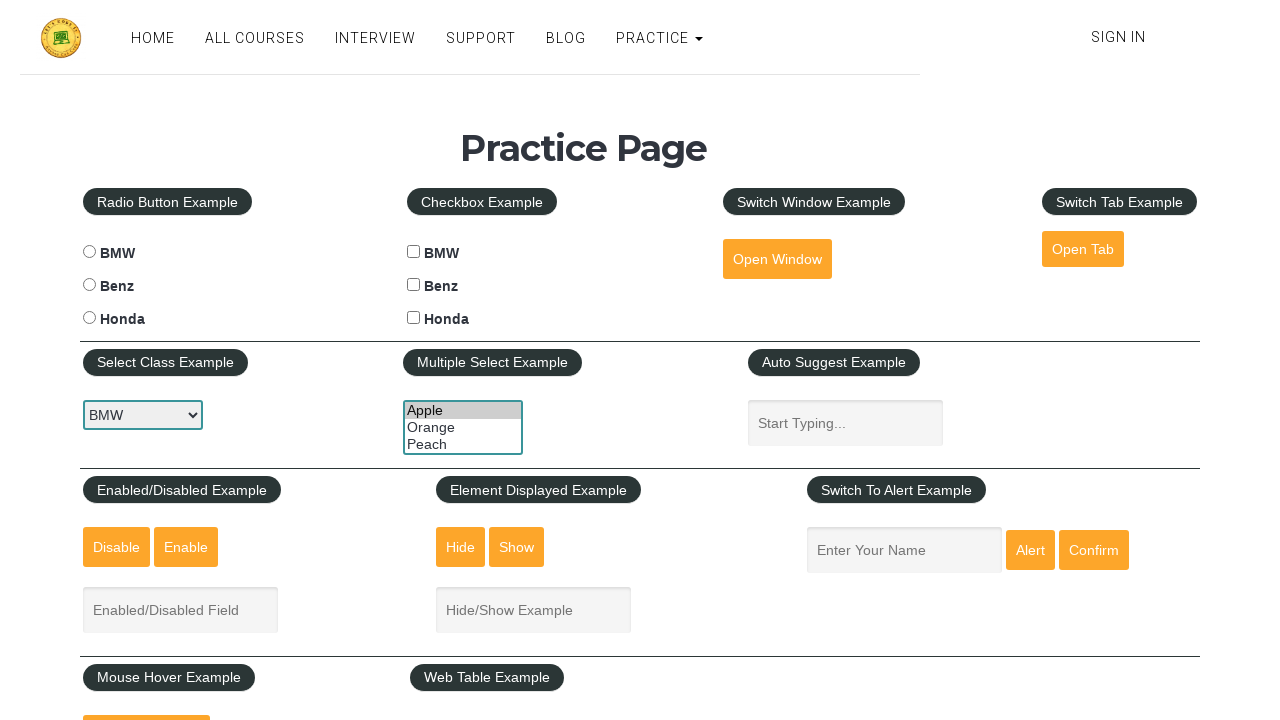

Selected Orange by value on #multiple-select-example
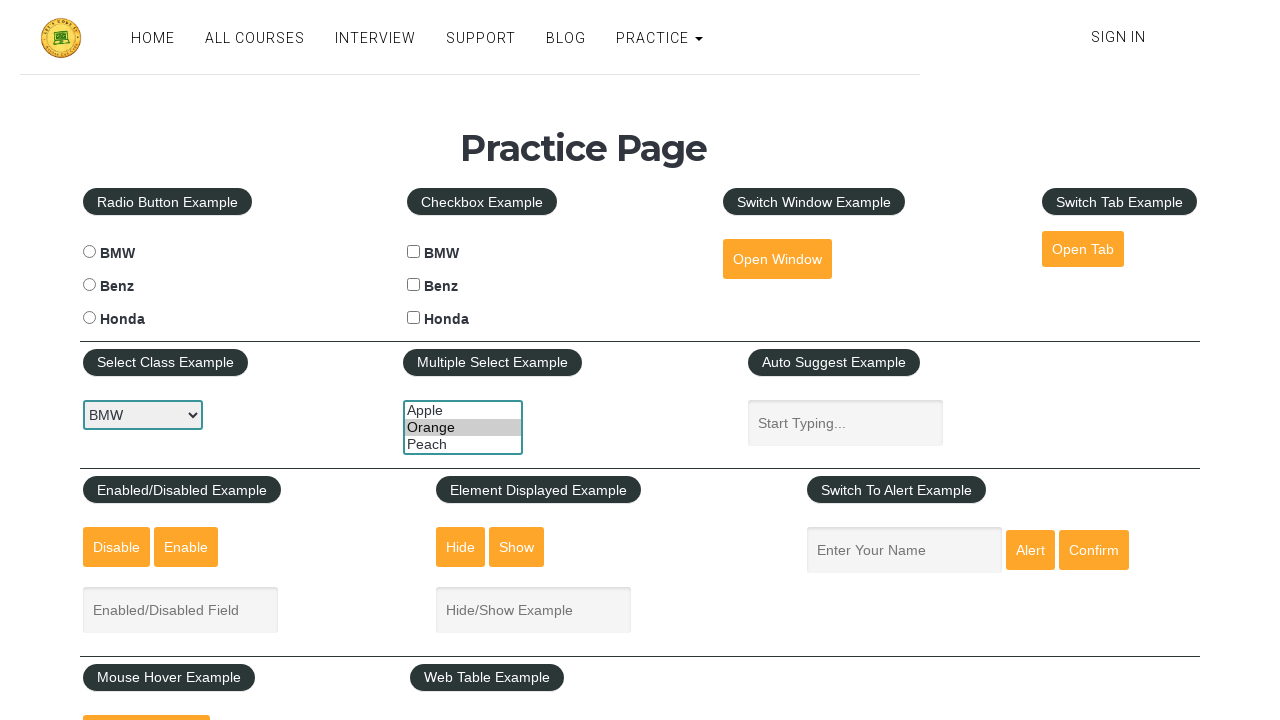

Selected Peach by visible text on #multiple-select-example
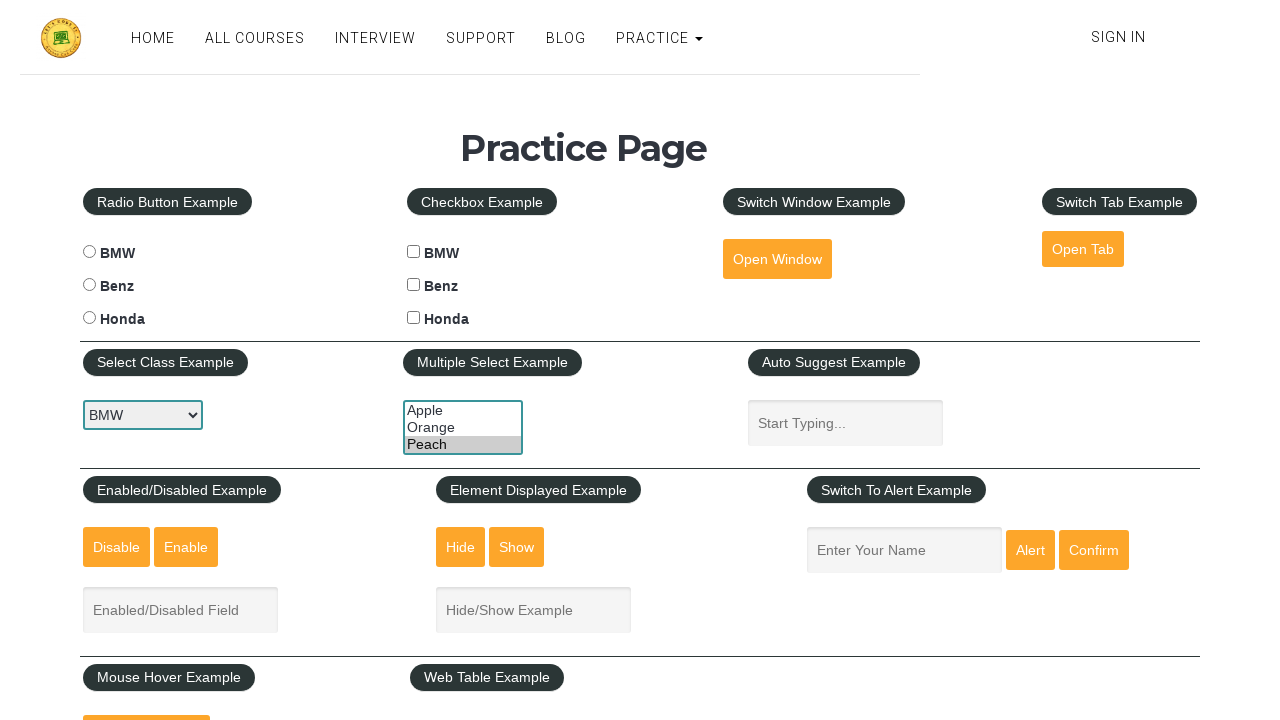

Waited 2 seconds to observe selections
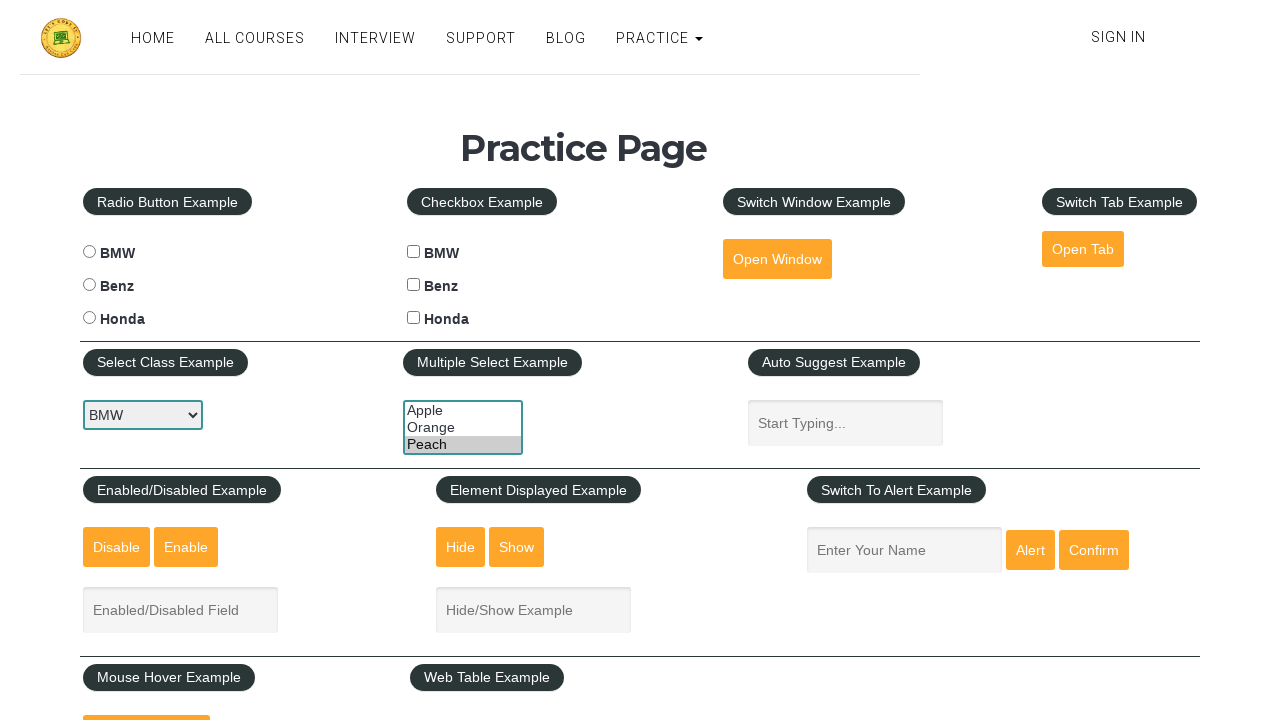

Deselected Orange by selecting only Apple and Peach on #multiple-select-example
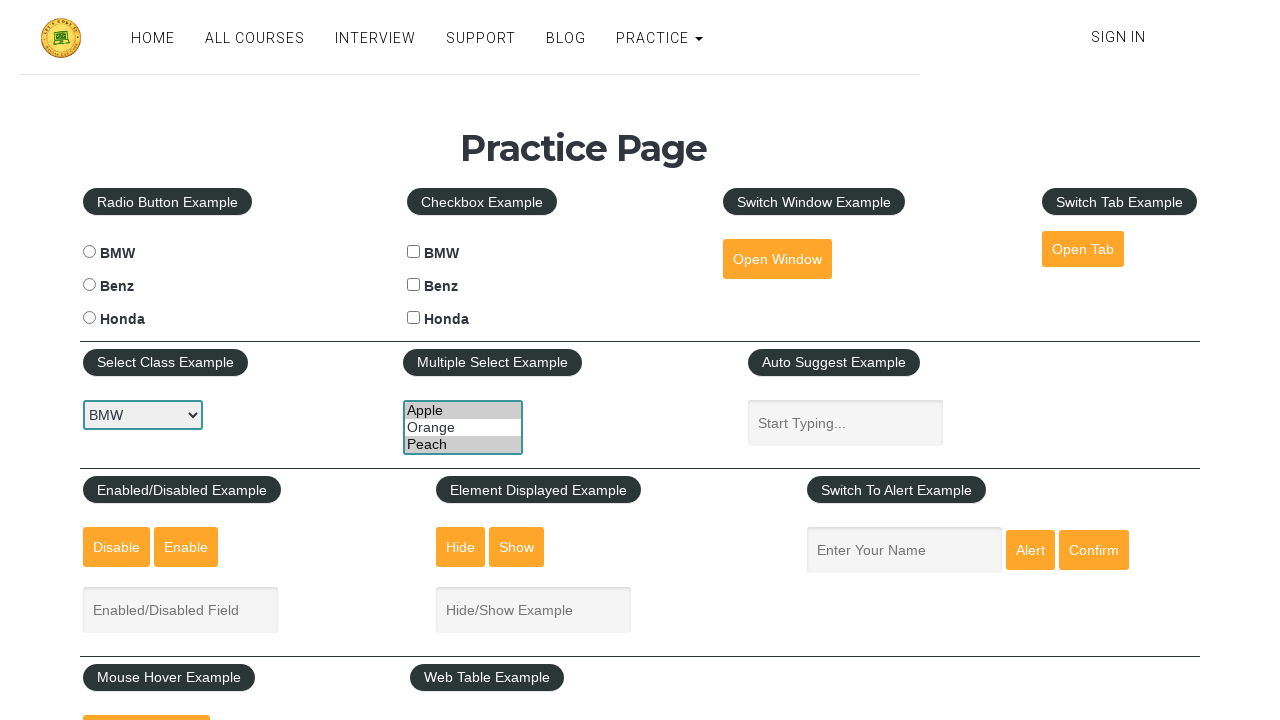

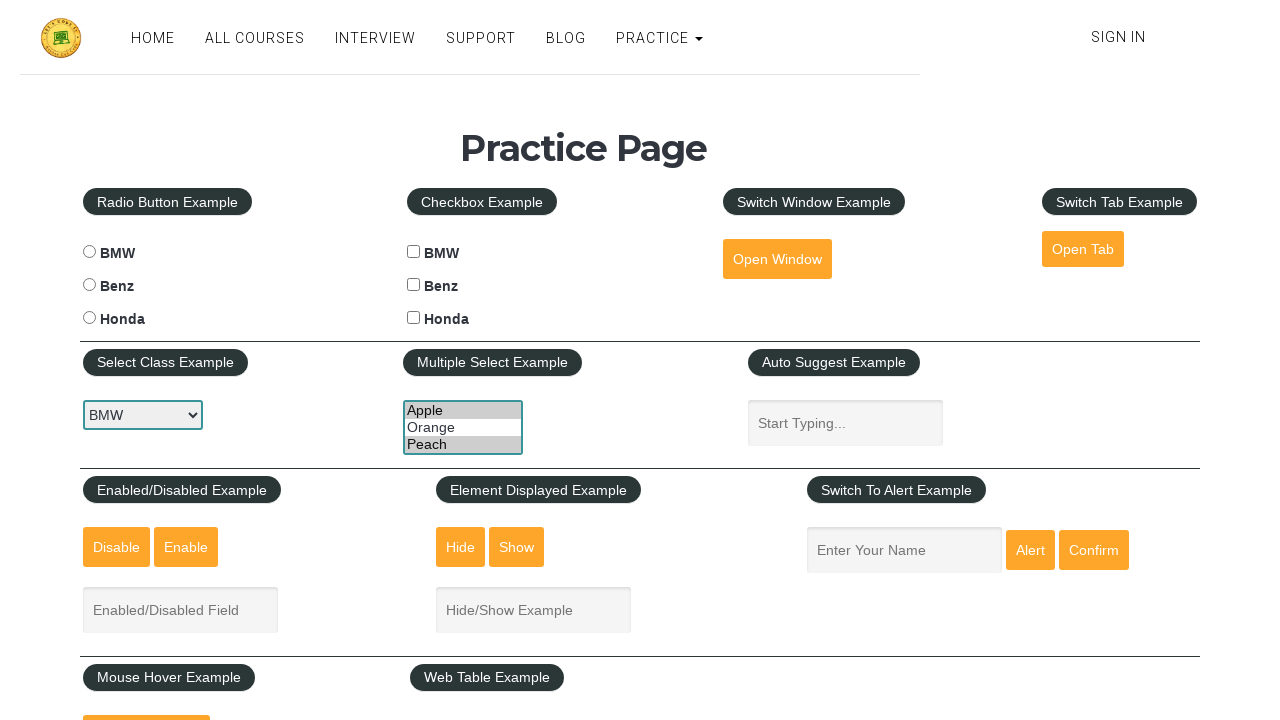